Tests multiple window handling by opening a new window, switching between windows, and verifying content in each window

Starting URL: https://the-internet.herokuapp.com/windows

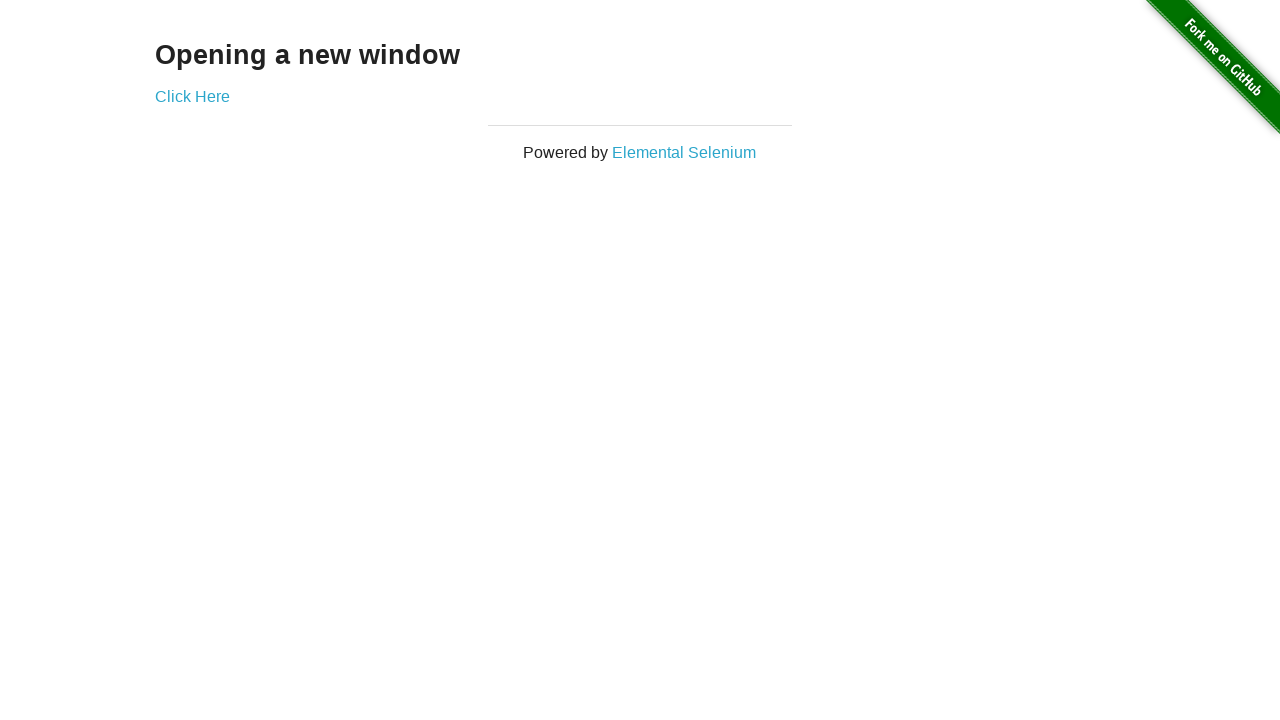

Clicked 'Click Here' link to open new window at (192, 96) on xpath=//a[normalize-space()='Click Here']
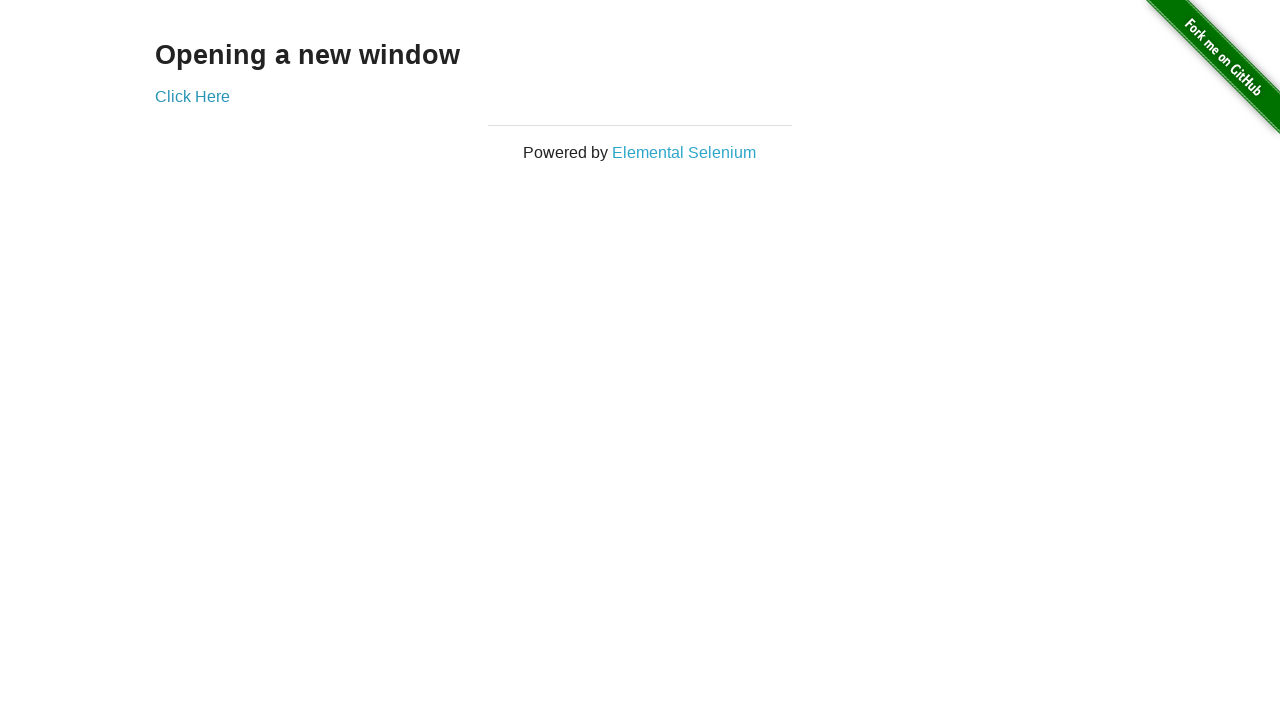

Retrieved text from new window heading
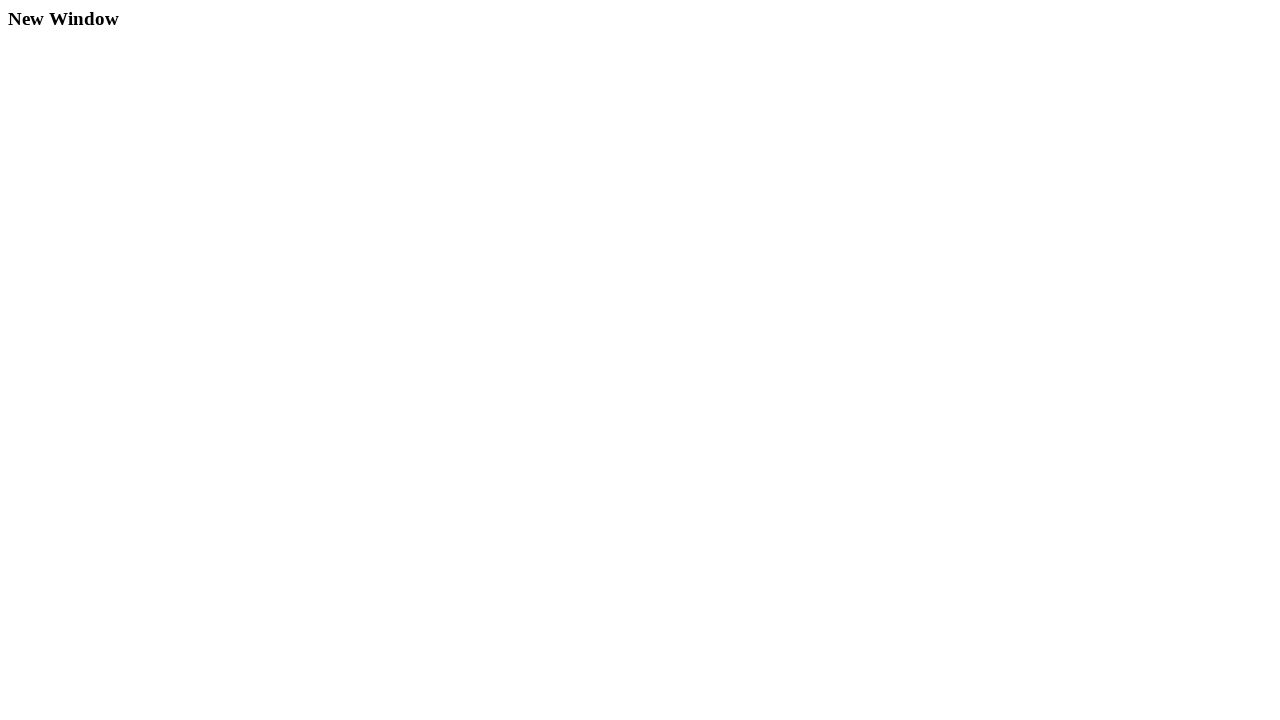

Closed the new window
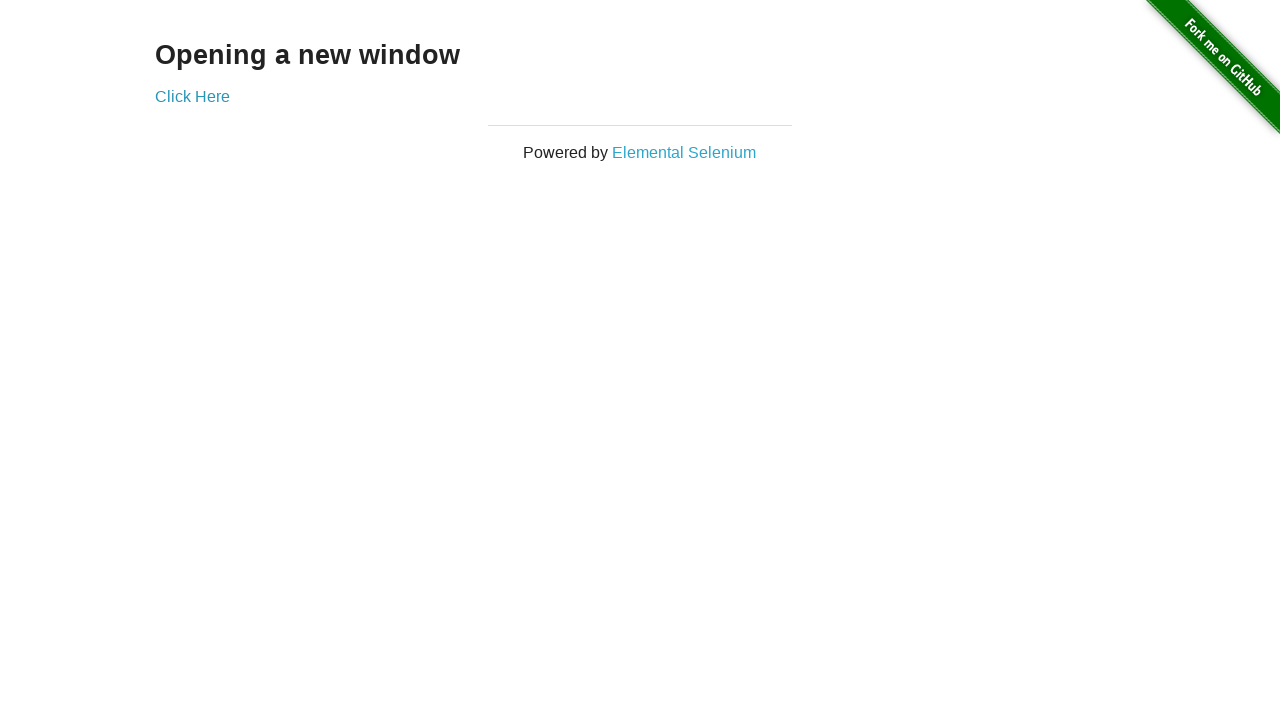

Retrieved text from original window heading
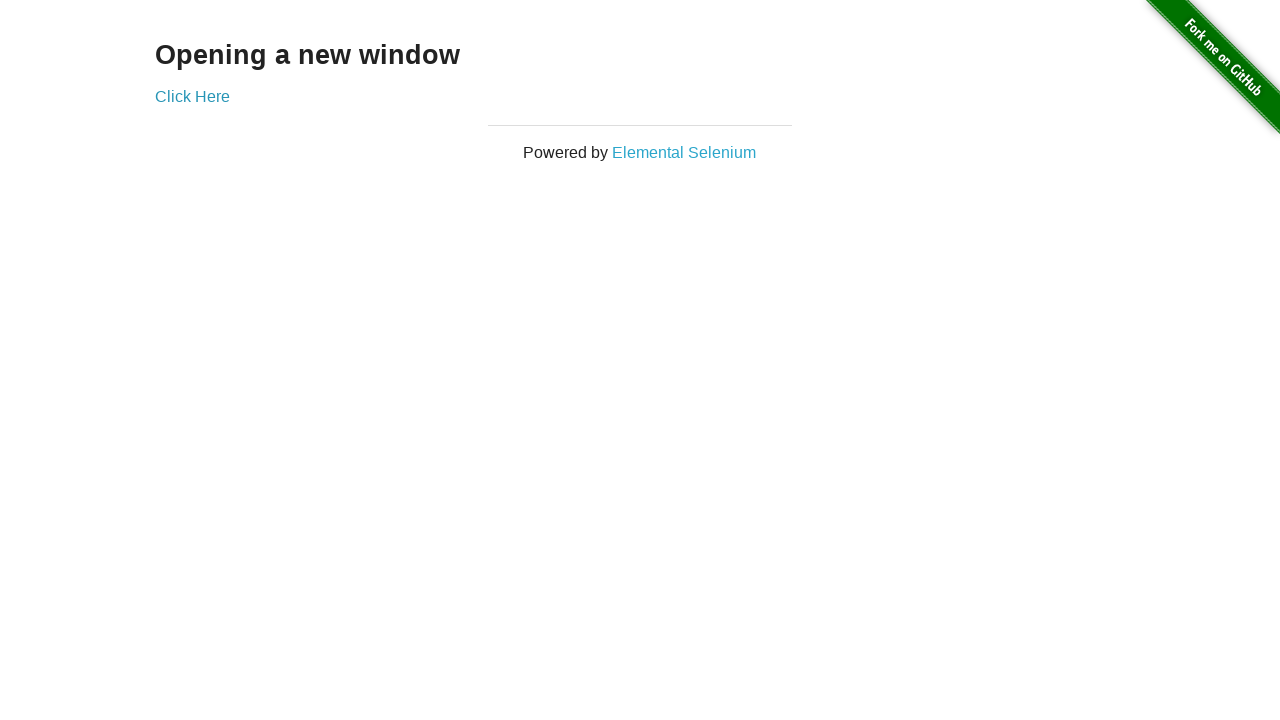

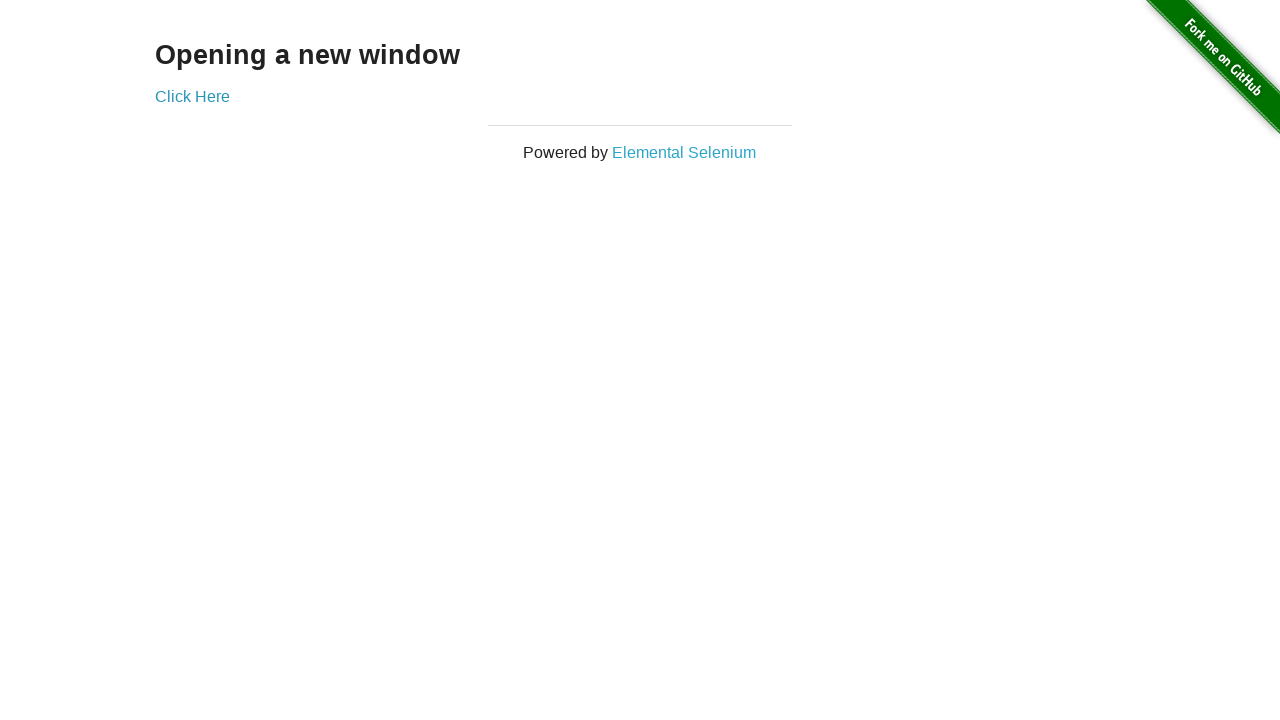